Sets a specific viewport size, scrolls to a link element, and then scrolls further by 300 pixels vertically.

Starting URL: https://crossbrowsertesting.github.io/selenium_example_page.html

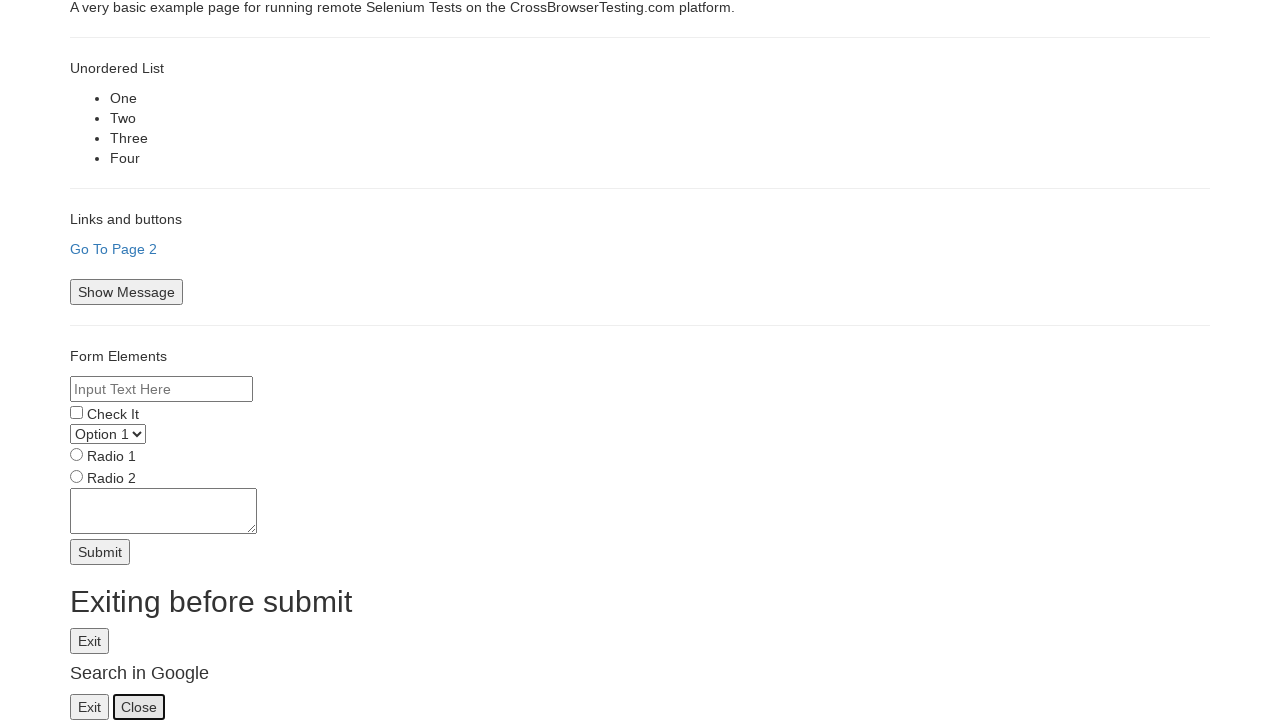

Set viewport size to 500x400 pixels
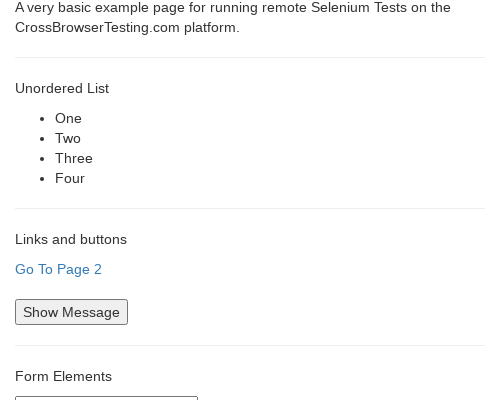

Located 'Go To Page 2' link element
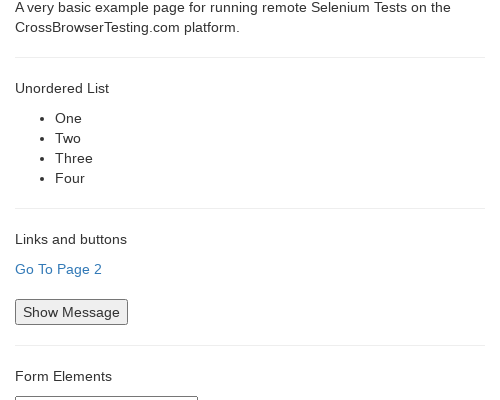

Scrolled 'Go To Page 2' link into view
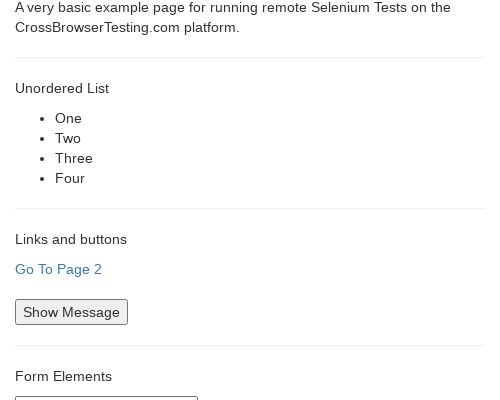

Scrolled down by 300 pixels vertically
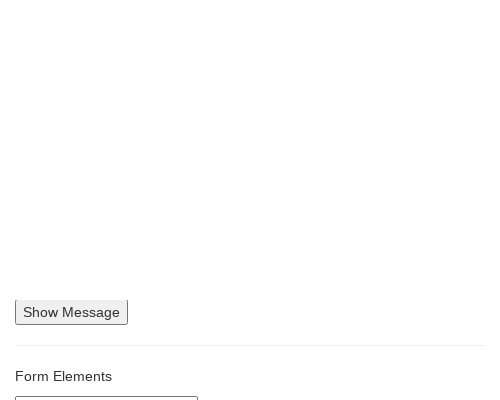

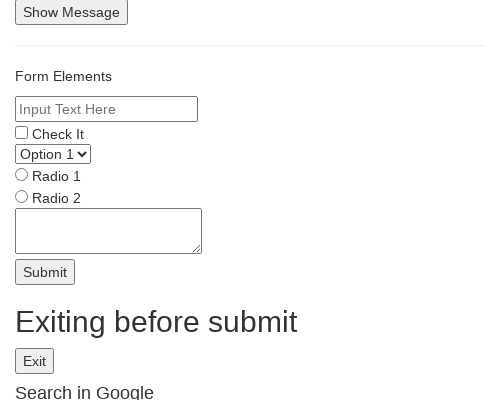